Tests the sortable data tables functionality by navigating to the sortable tables page, clicking on the "Due" column header to sort the table, and verifying the table content loads correctly.

Starting URL: https://the-internet.herokuapp.com/

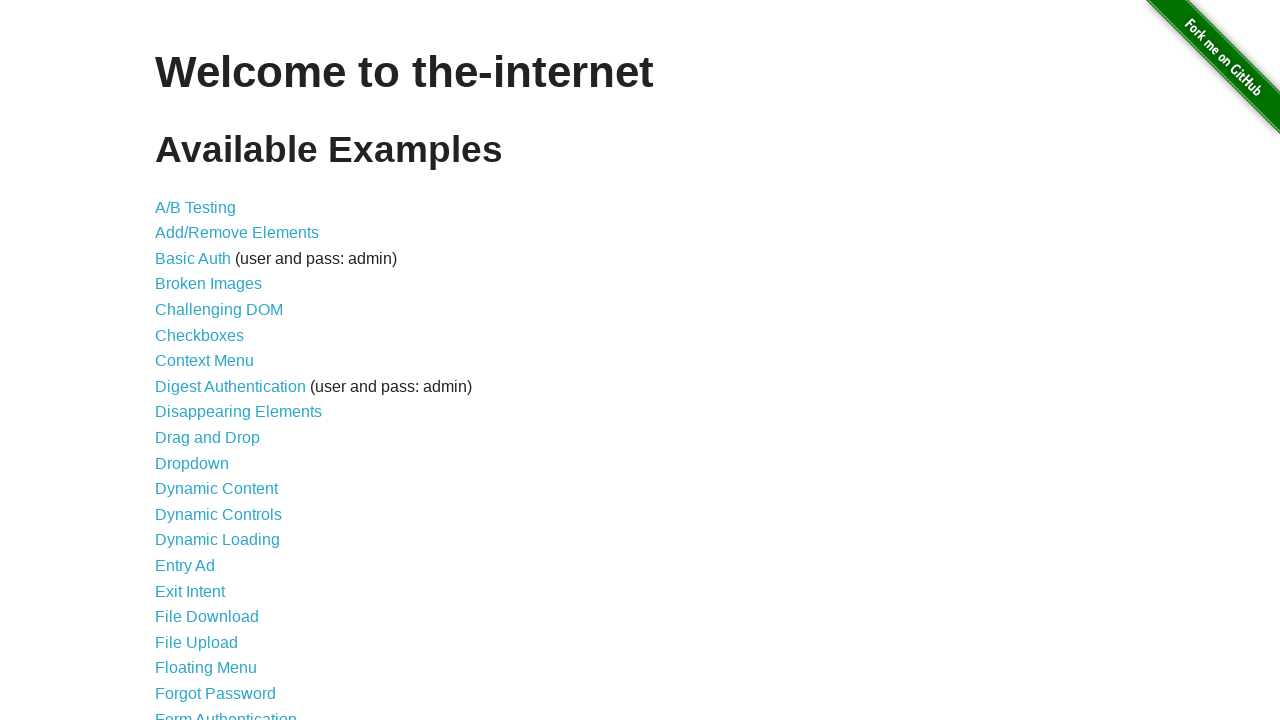

Clicked on 'Sortable Data Tables' link to navigate to the test page at (230, 574) on a:text('Sortable Data Tables')
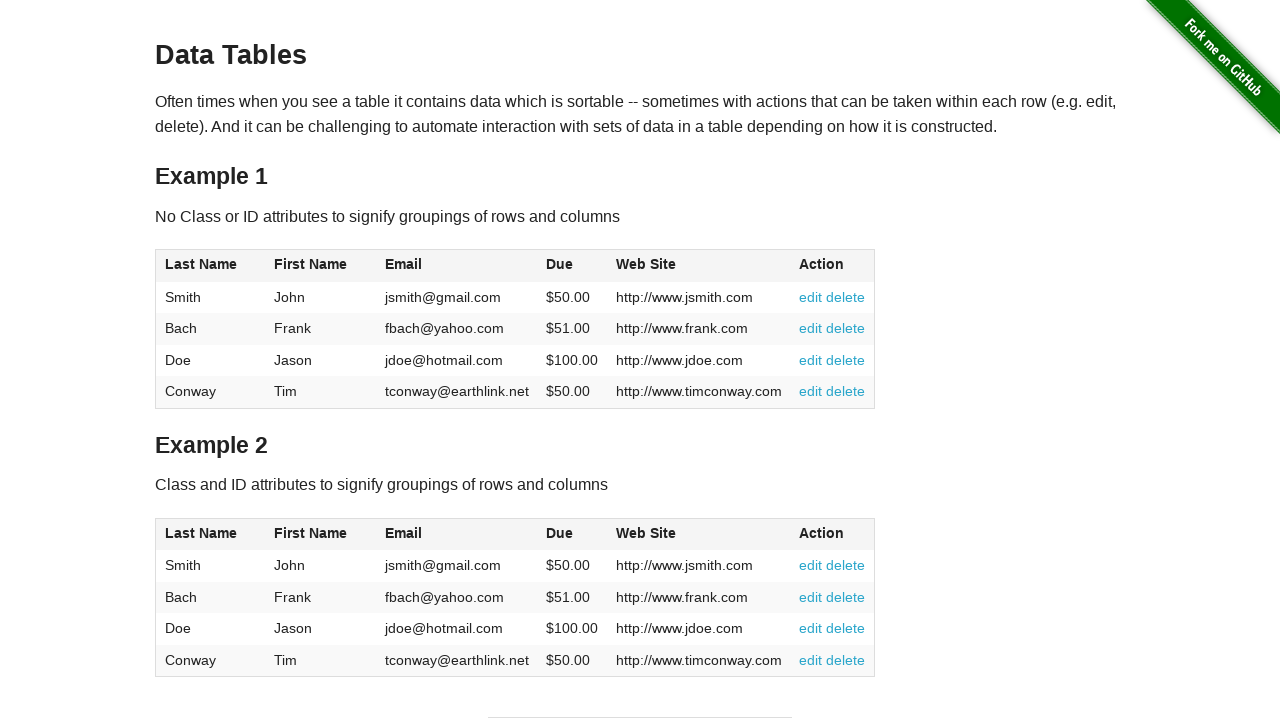

Sortable data tables page loaded and table #table1 is visible
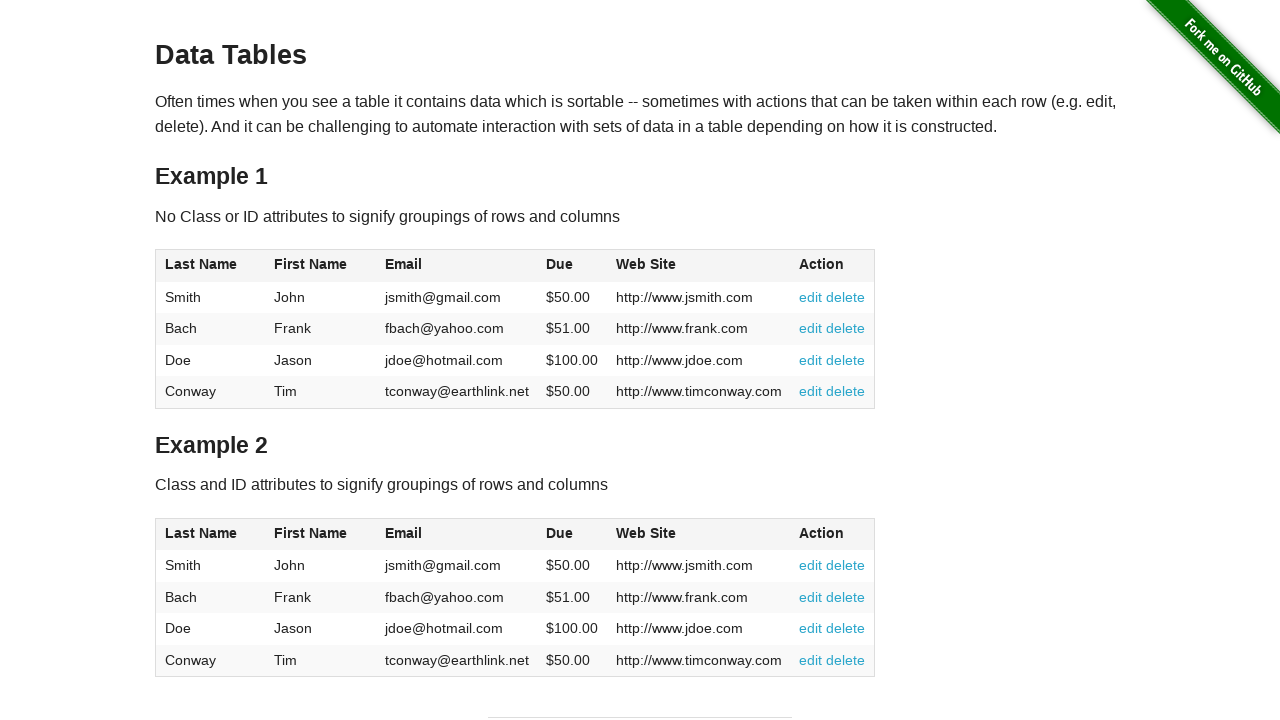

Clicked on 'Due' column header to sort the table at (572, 266) on #table1 th:has-text('Due')
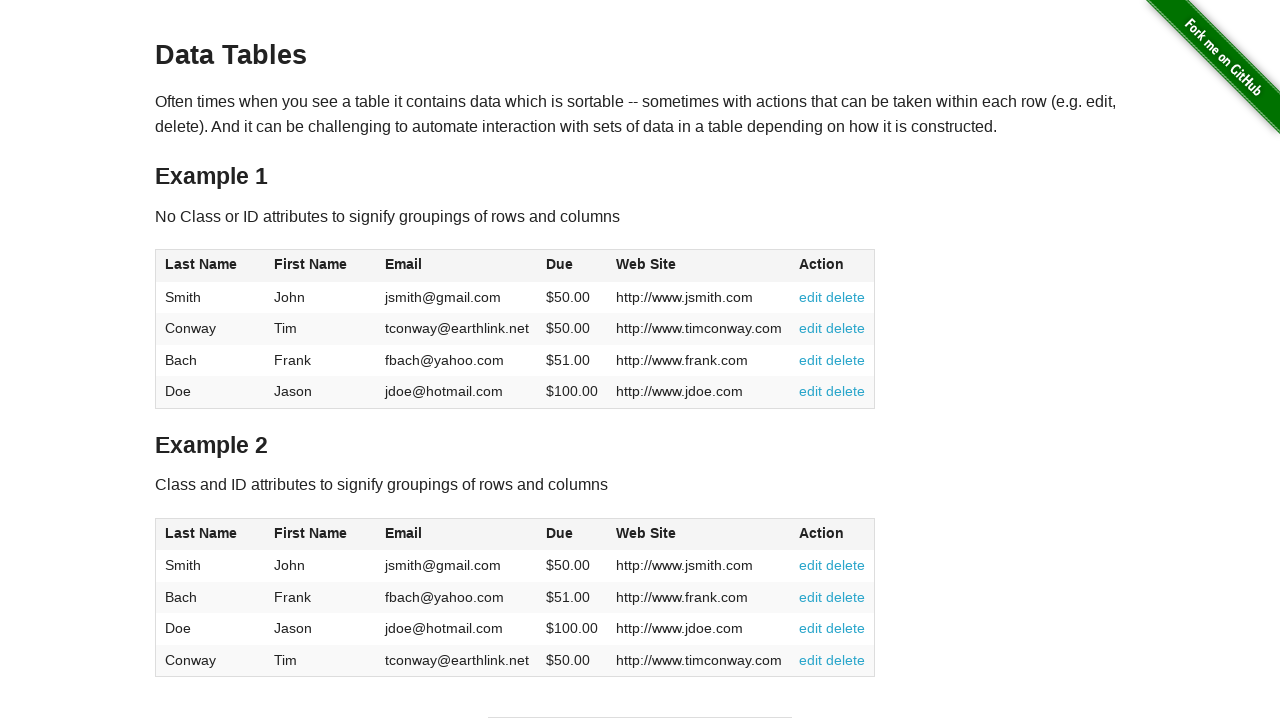

Table sorted and table rows are visible after sorting by Due column
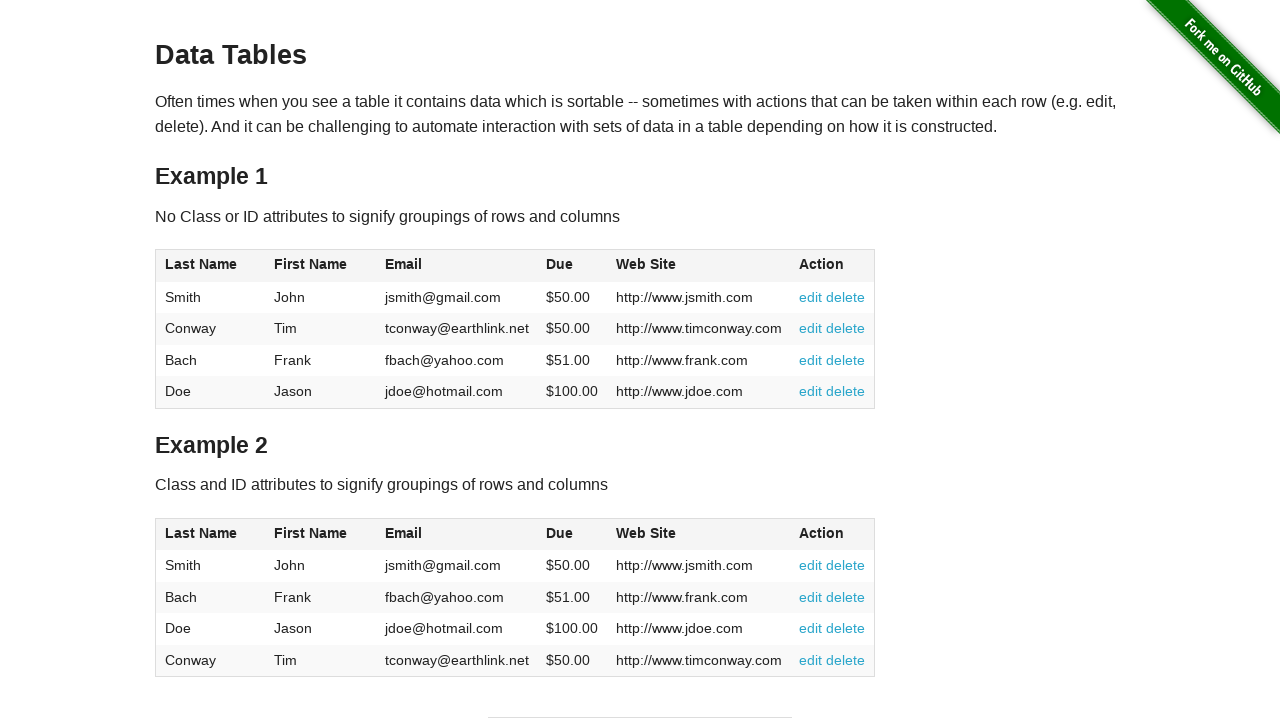

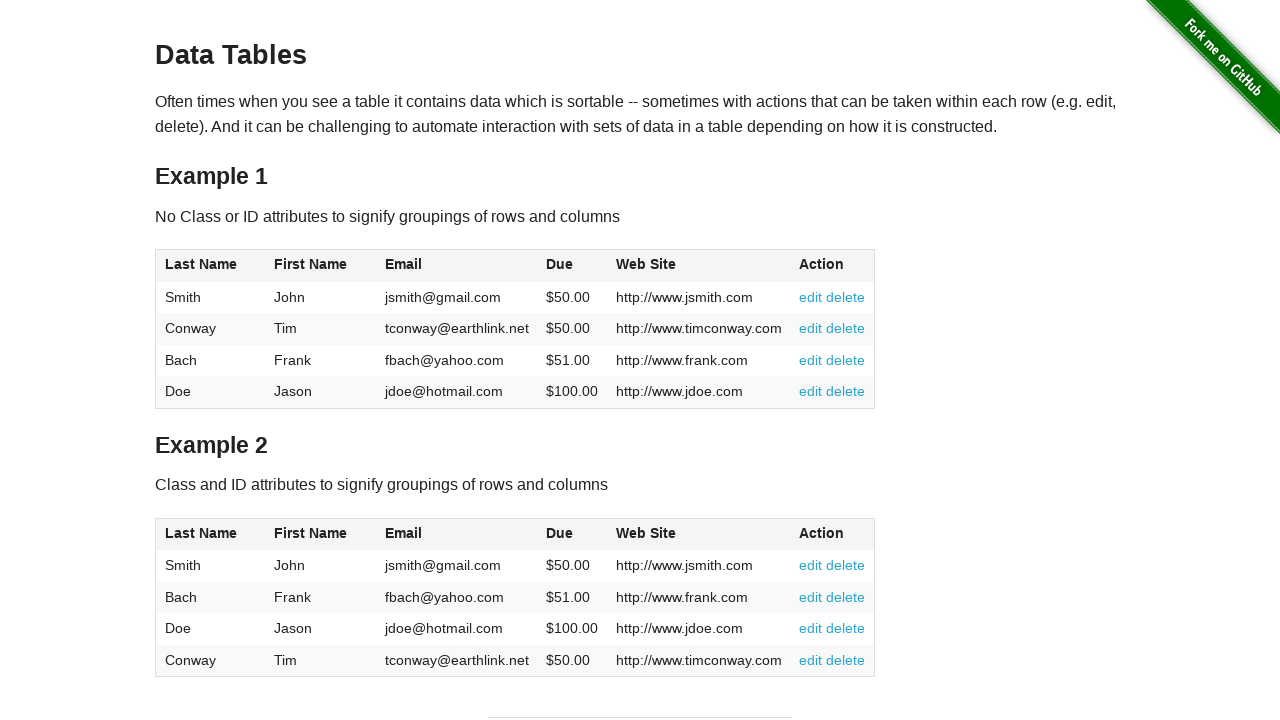